Tests various UI controls on the login page including dropdown selection, radio buttons, and checkboxes without actually logging in

Starting URL: https://rahulshettyacademy.com/loginpagePractise/

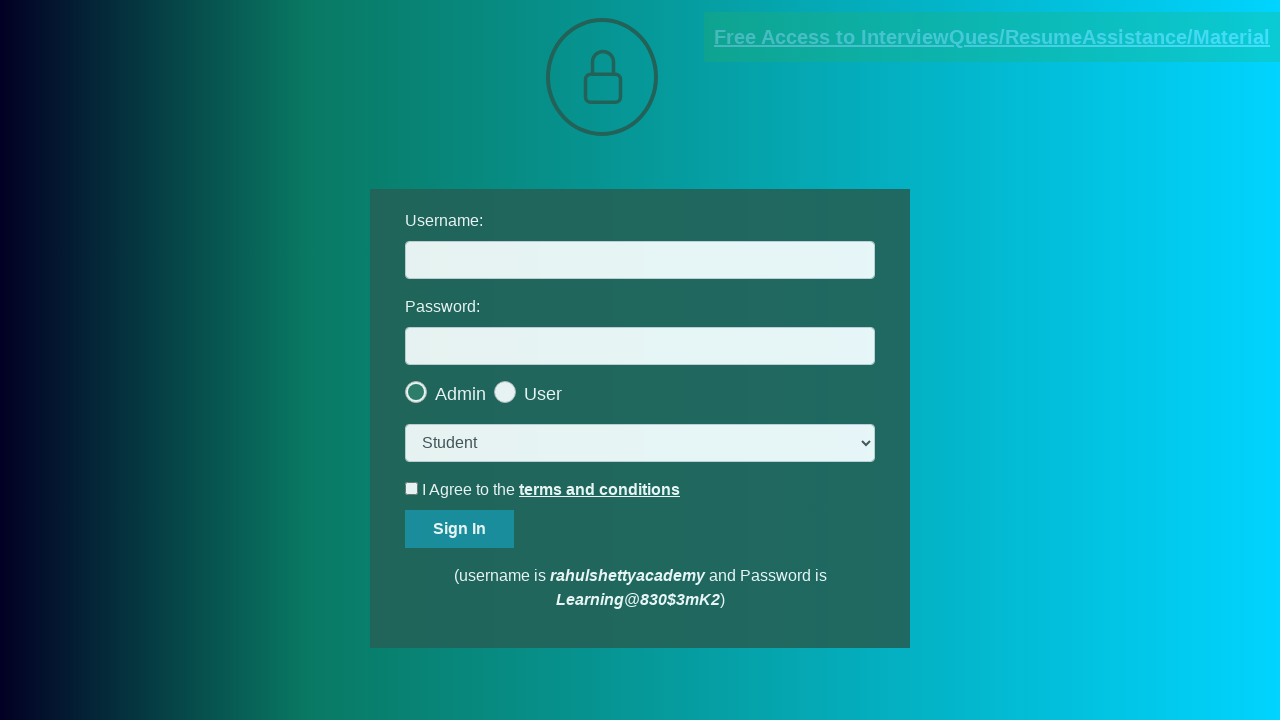

Selected 'consult' option from dropdown menu on select.form-control
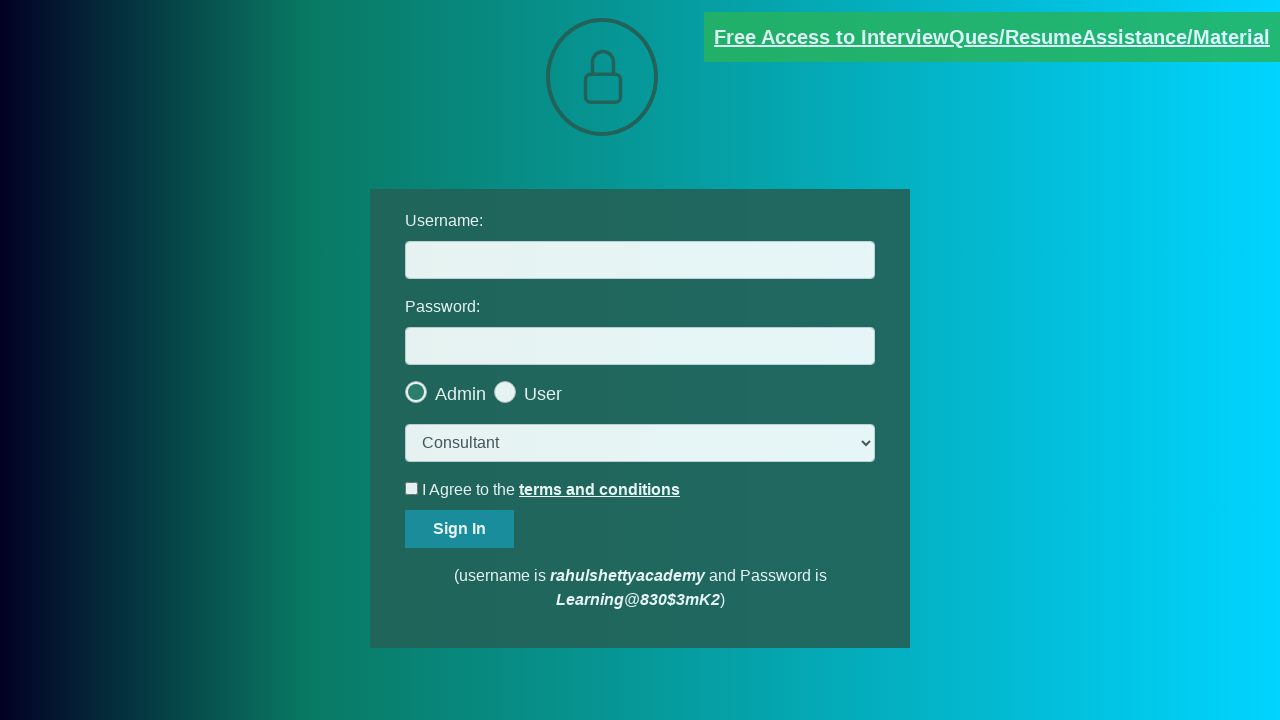

Clicked the last radio button option at (543, 394) on .radiotextsty >> nth=-1
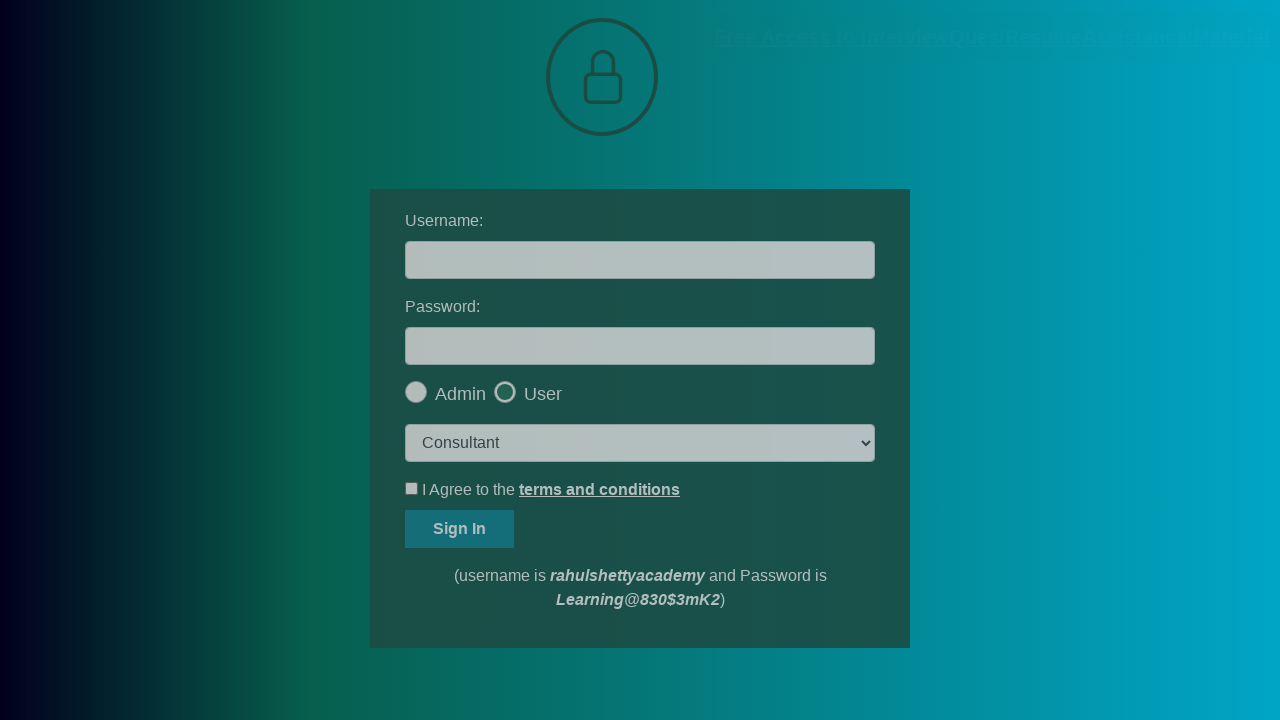

Clicked okay button on popup at (698, 144) on #okayBtn
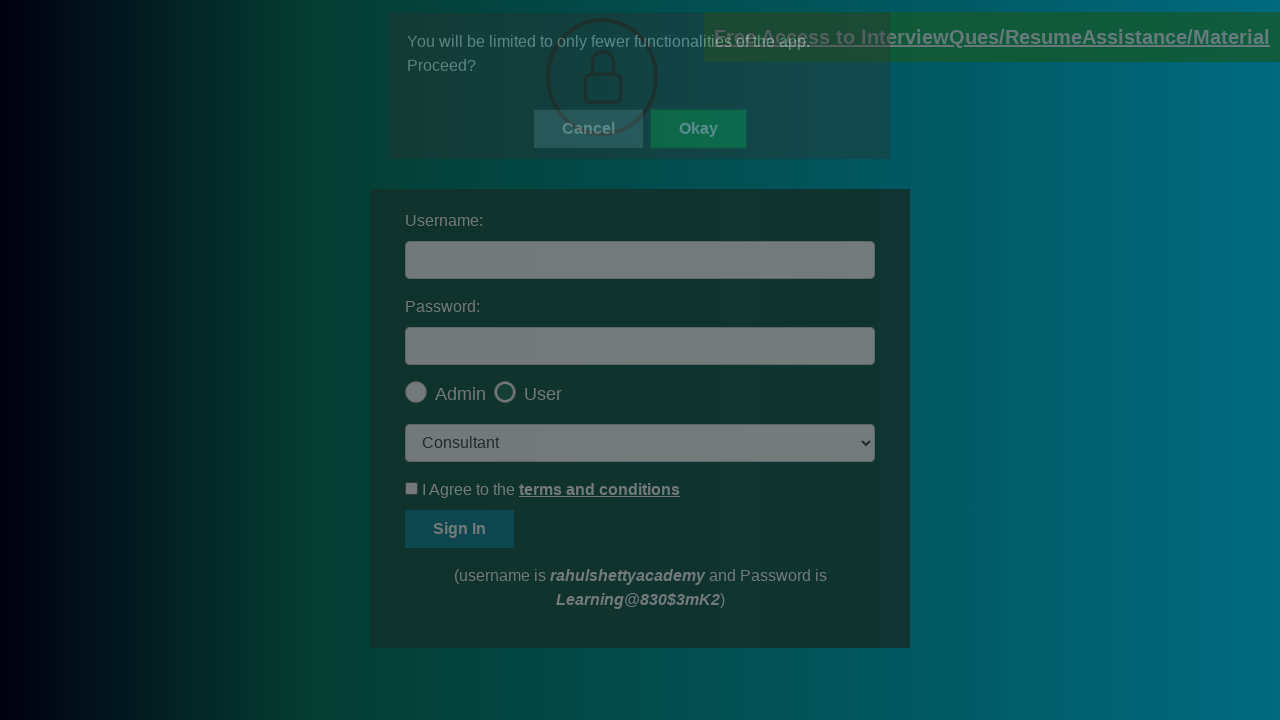

Verified that the last radio button is checked
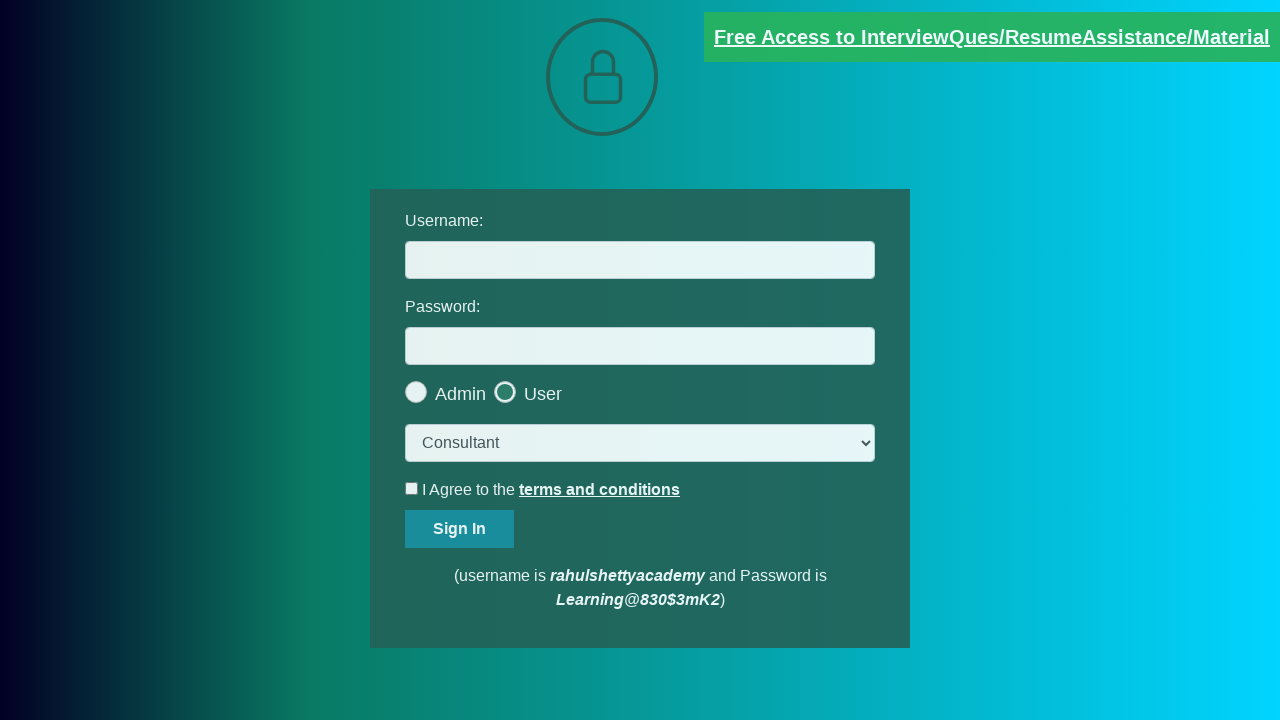

Clicked terms and conditions checkbox at (412, 488) on #terms
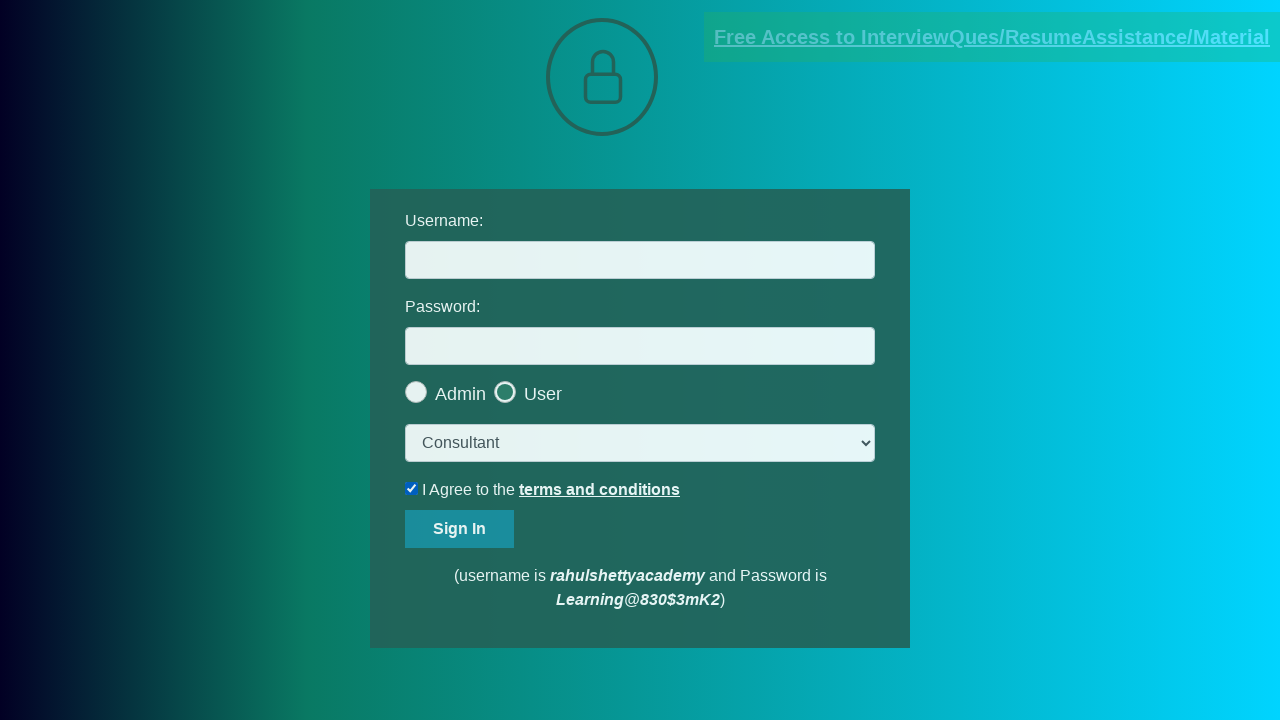

Verified that terms and conditions checkbox is checked
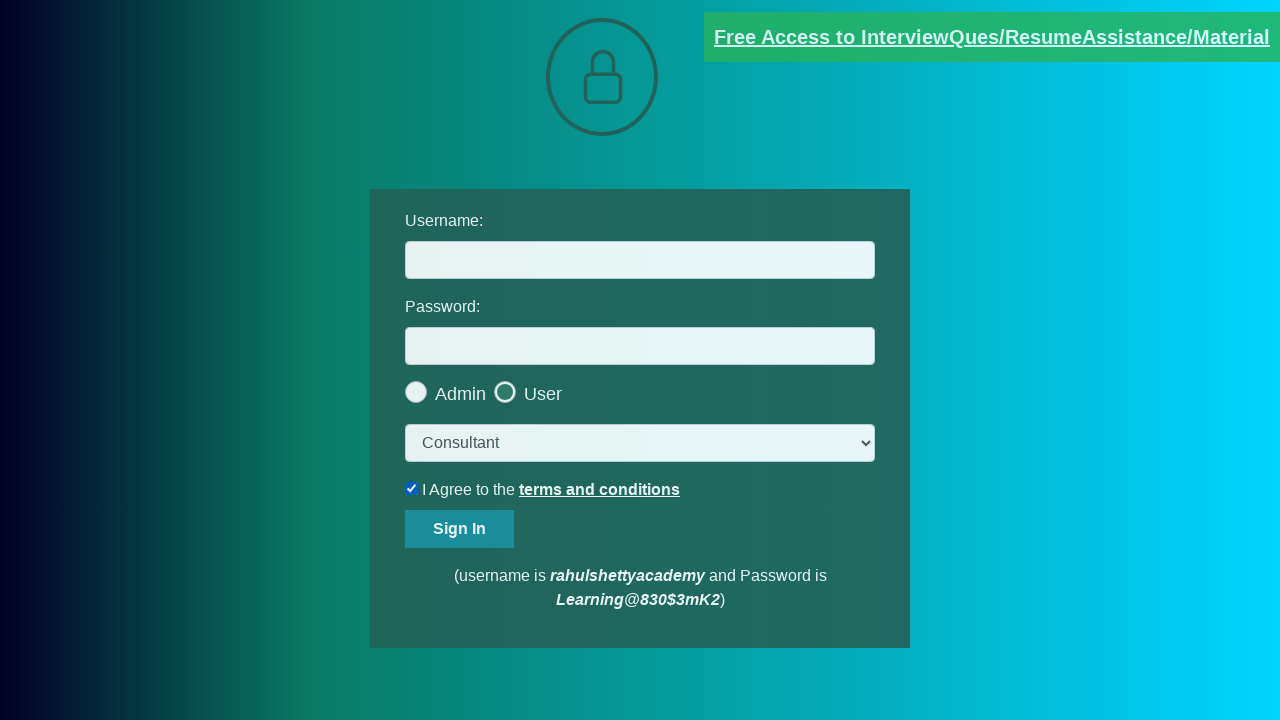

Unchecked terms and conditions checkbox at (412, 488) on #terms
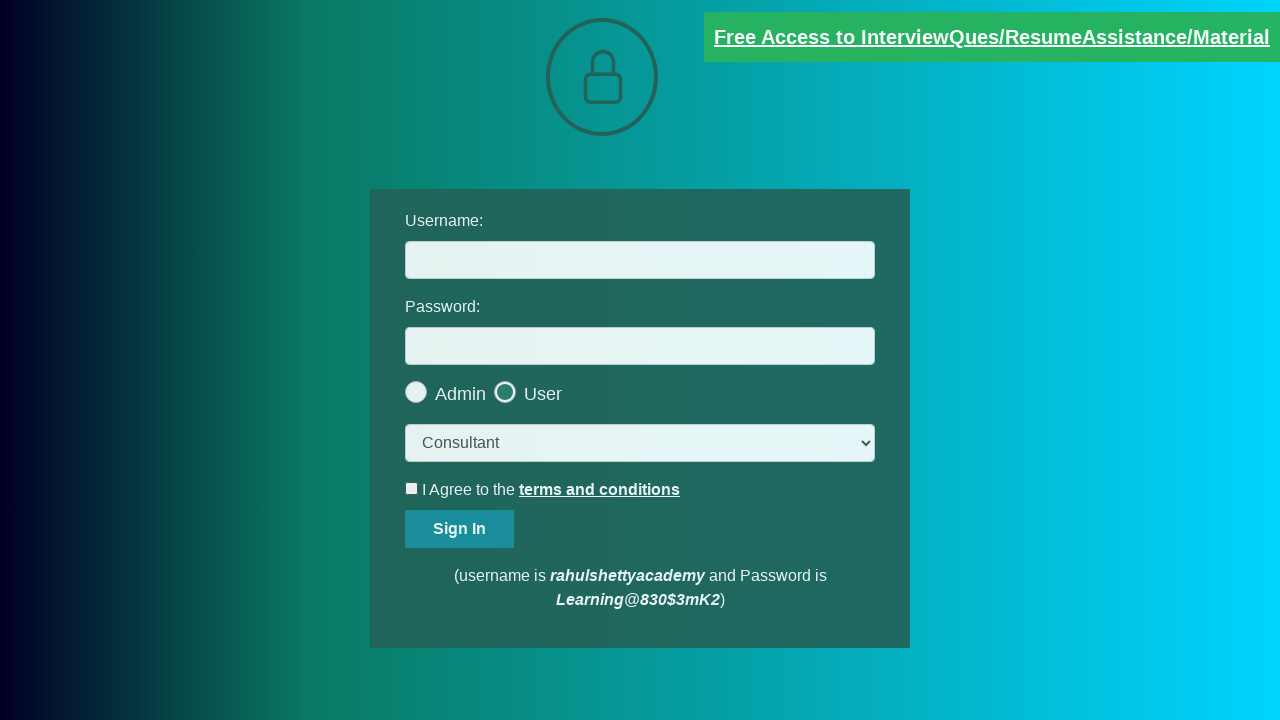

Verified that document link has 'blinkingText' class attribute
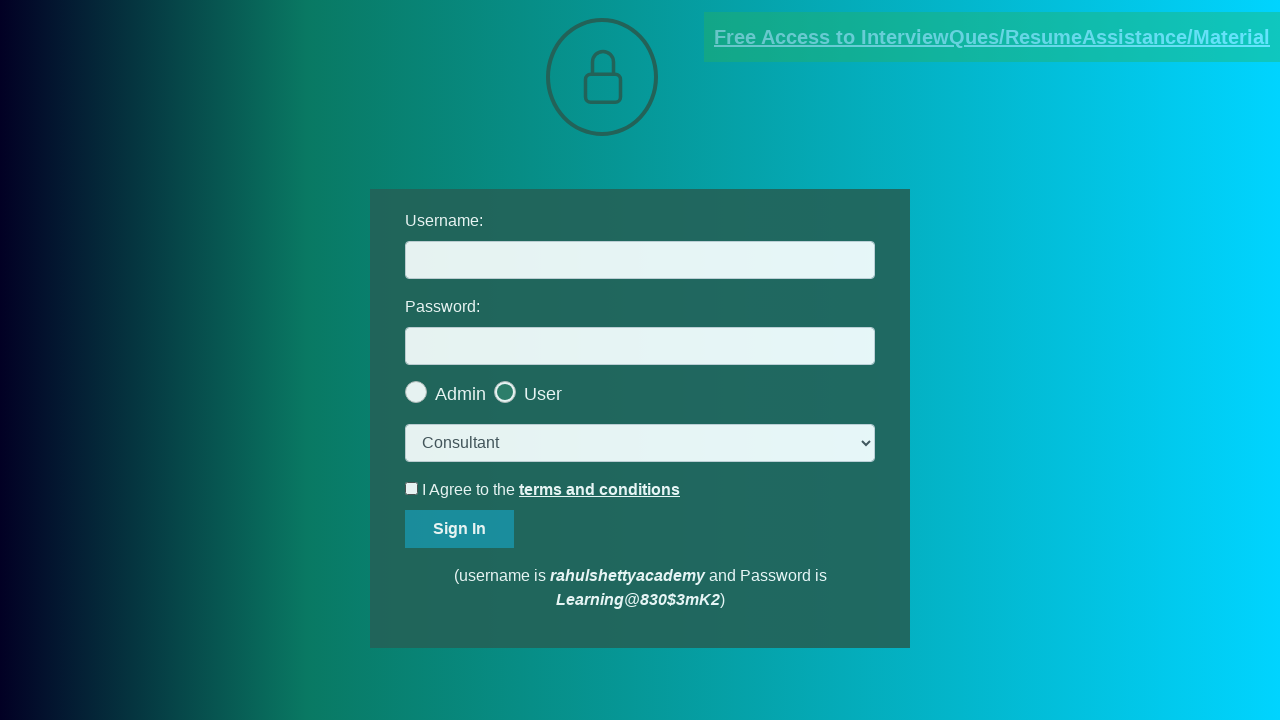

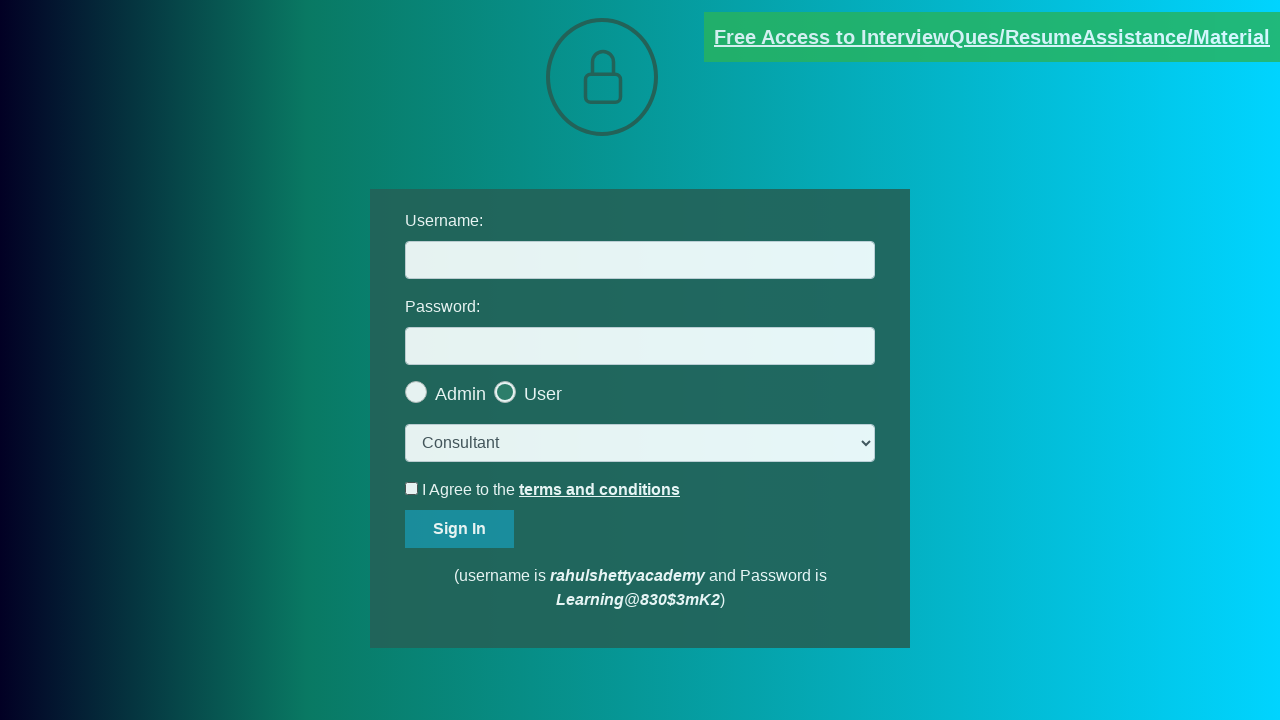